Tests signup validation with password that is too short

Starting URL: https://selenium-blog.herokuapp.com

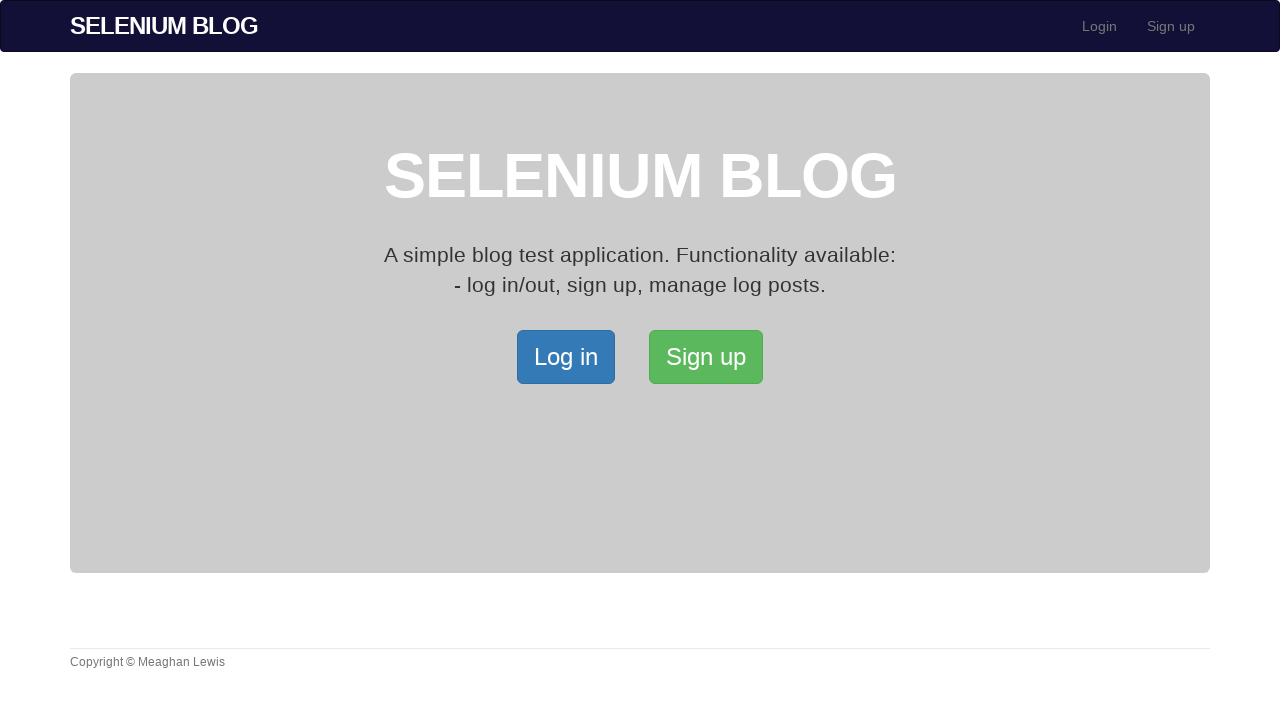

Clicked signup button in navbar at (1171, 26) on xpath=//*[@id='bs-example-navbar-collapse-1']/ul/li[2]/a
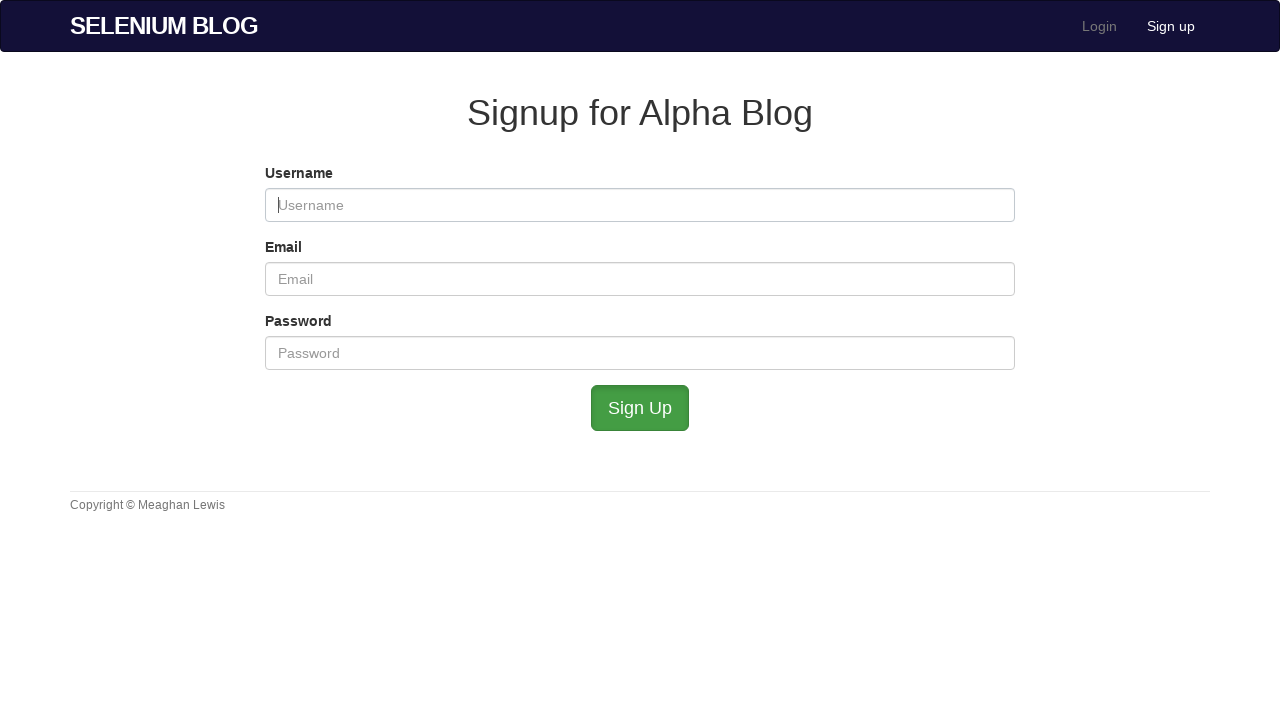

Filled username field with 'user234' on #user_username
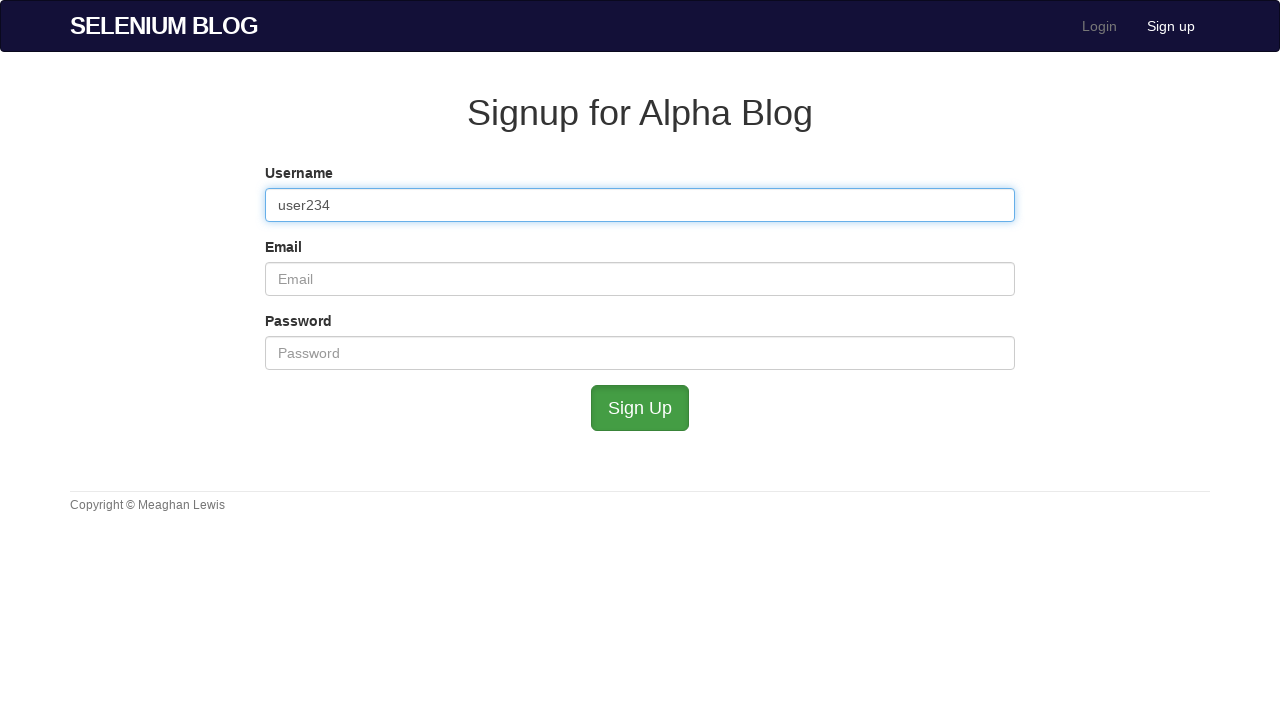

Filled email field with invalid format 'test234@' on #user_email
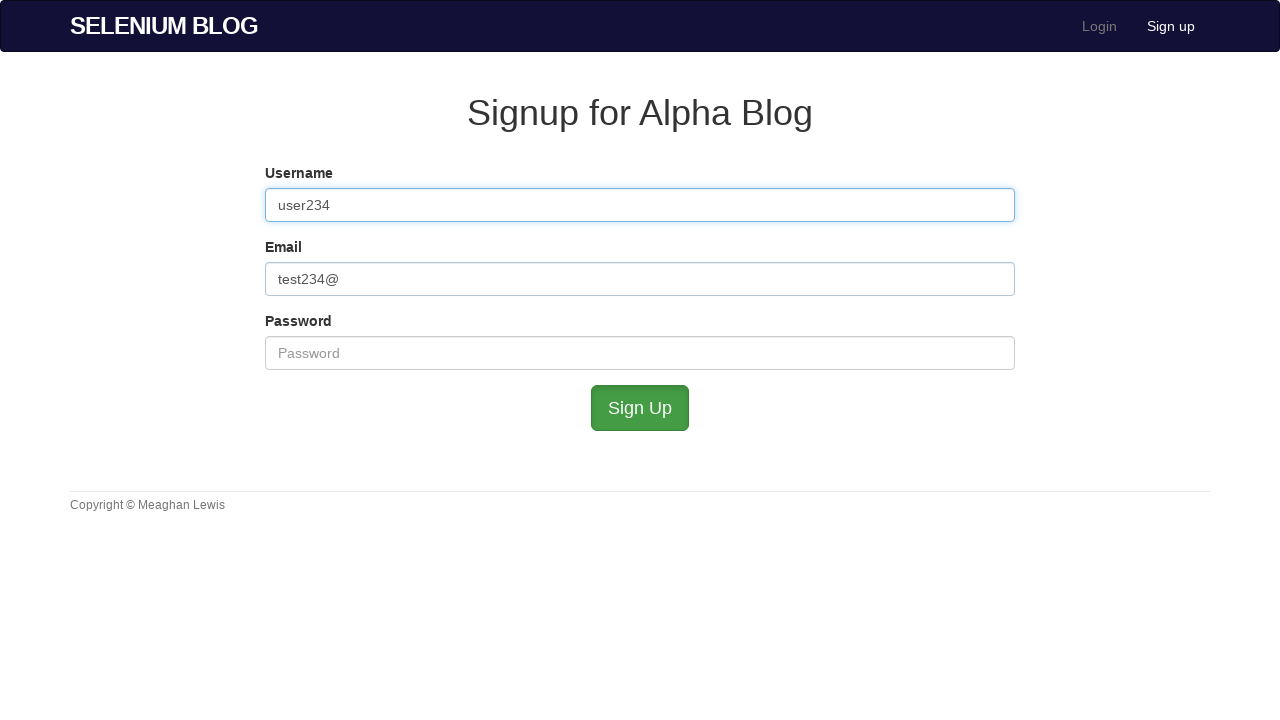

Filled password field with single character 'x' (too short) on #user_password
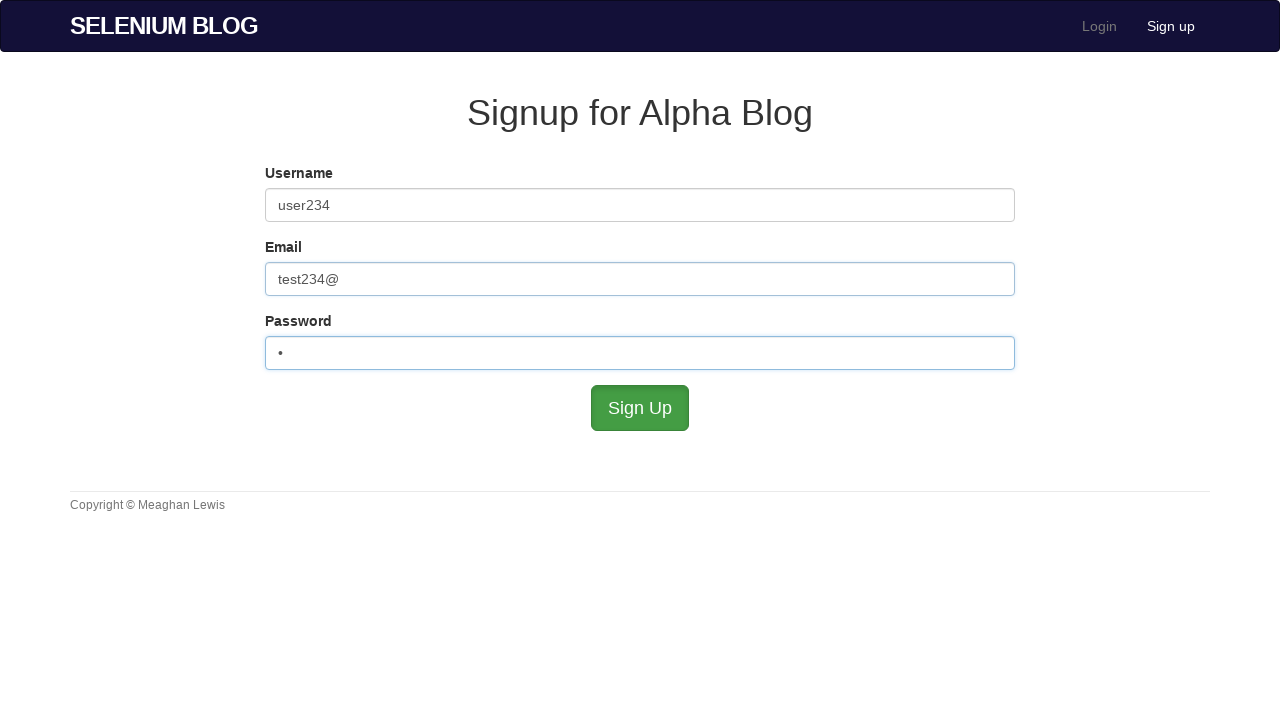

Clicked signup button to submit form with invalid password at (640, 408) on #submit
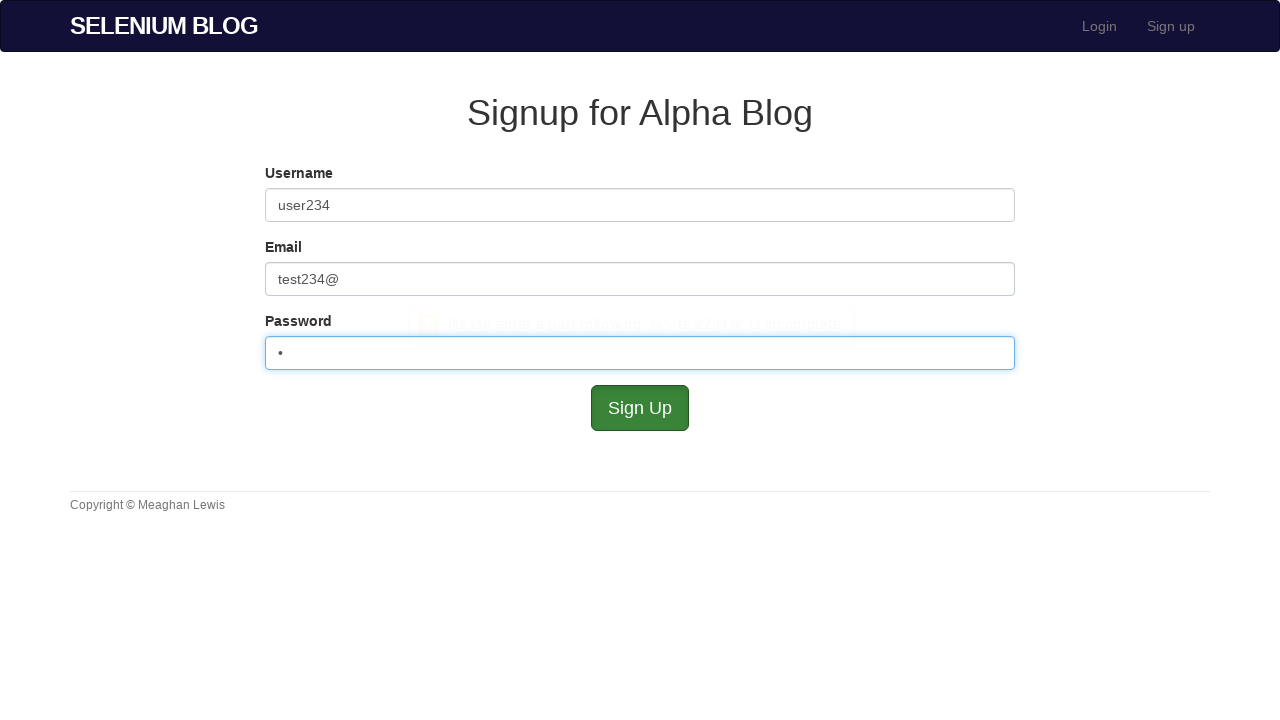

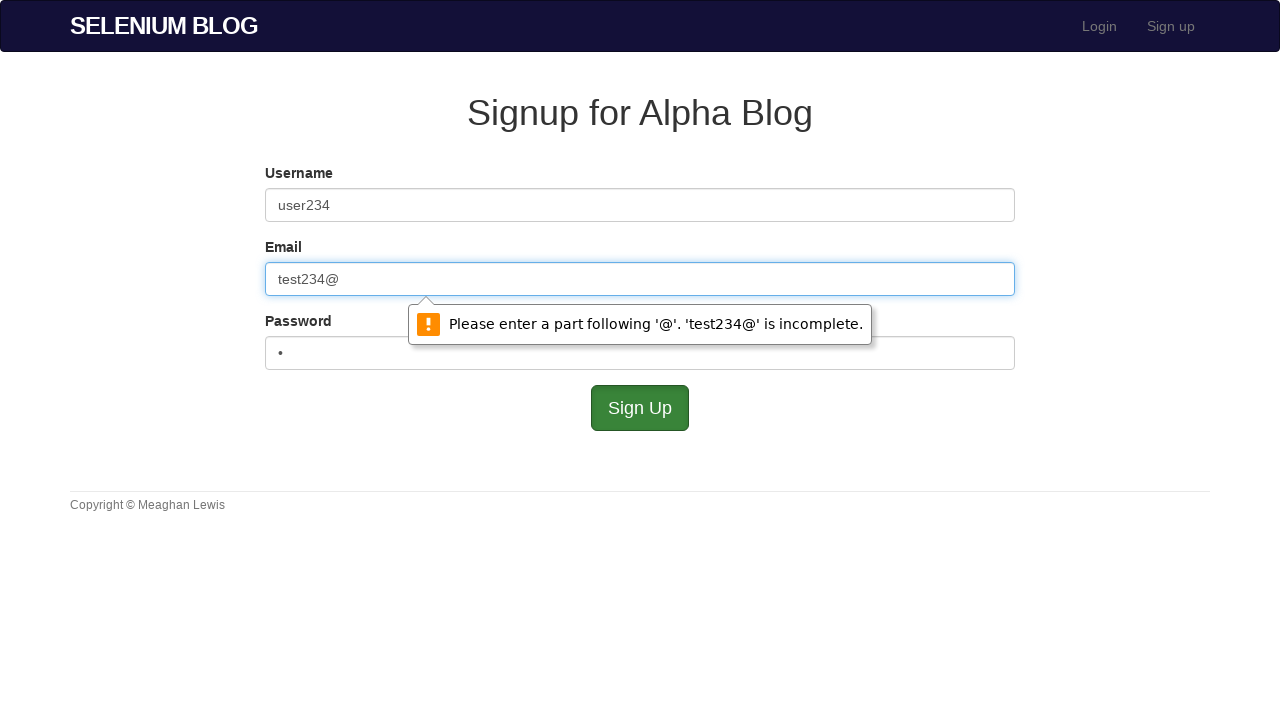